Tests search functionality on Qwant search engine by entering a search query and submitting the form

Starting URL: https://www.qwant.com/

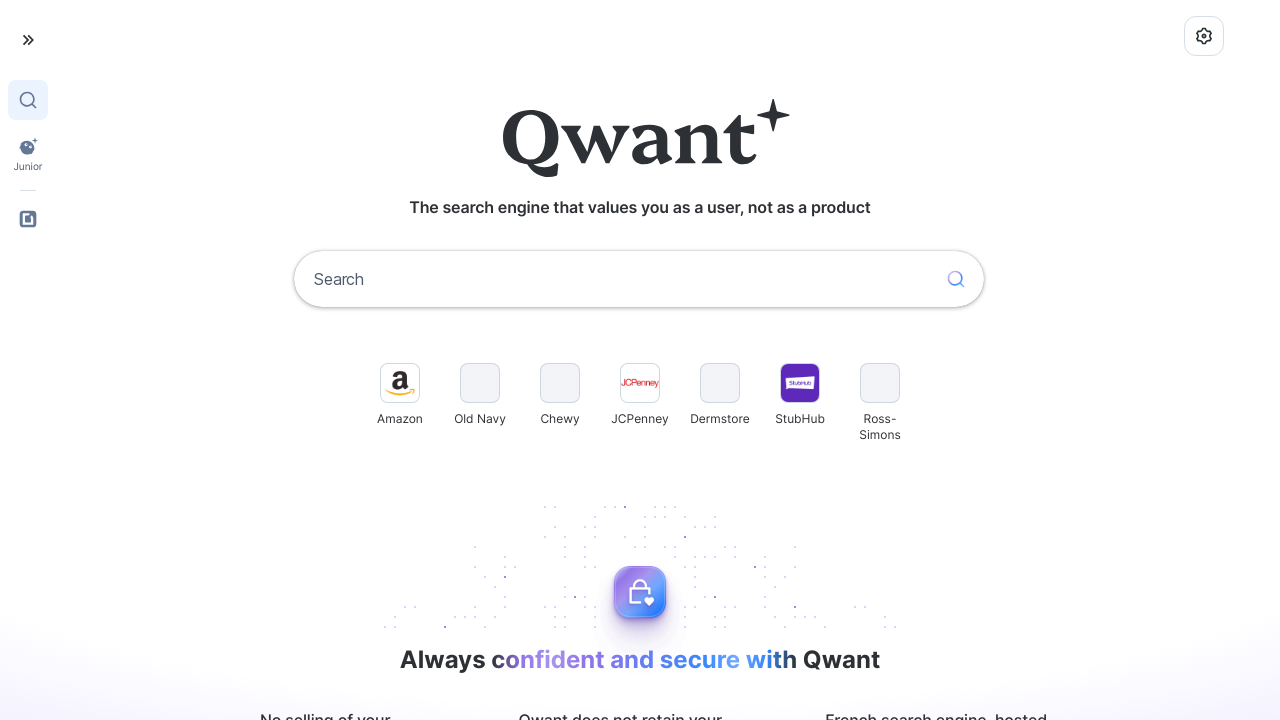

Filled search field with 'coders lab' on input[name='q']
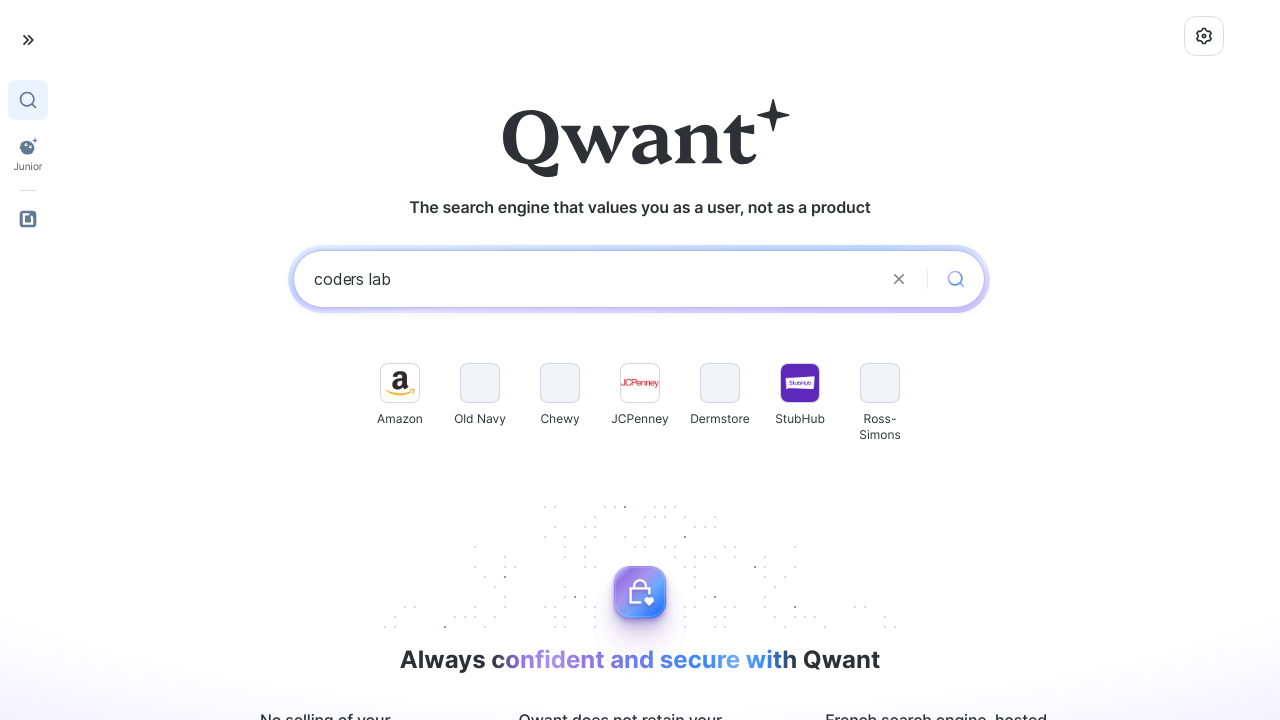

Submitted search form by pressing Enter on input[name='q']
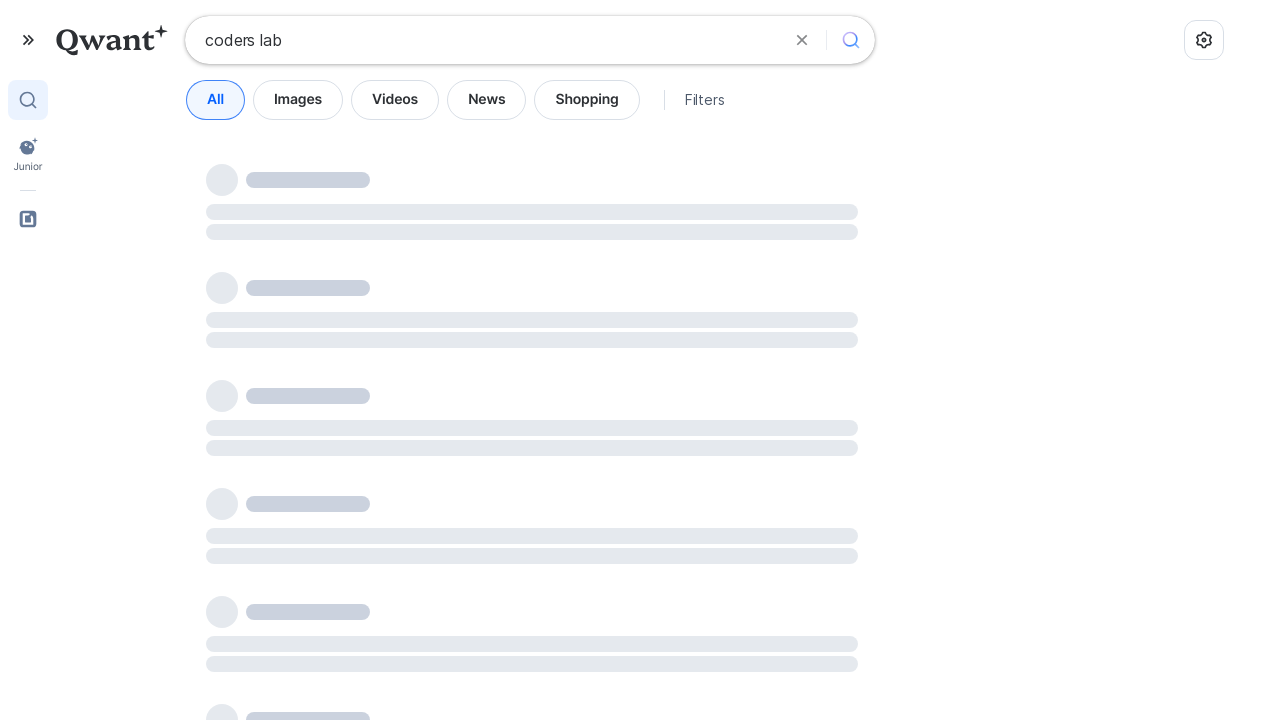

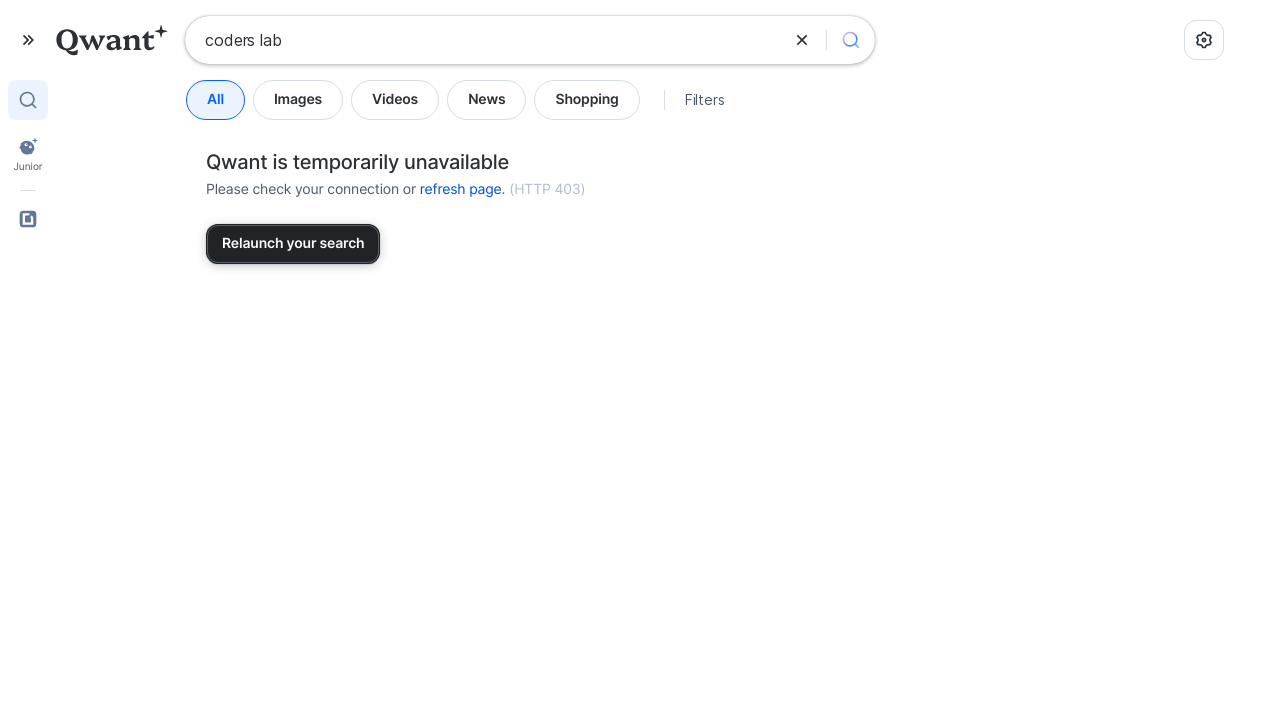